Tests the demo store by verifying the header contains "PRODUCT", clicking on Samsung Galaxy S6 product, adding it to cart, navigating to cart, and verifying the total is 360.

Starting URL: https://demoblaze.com/

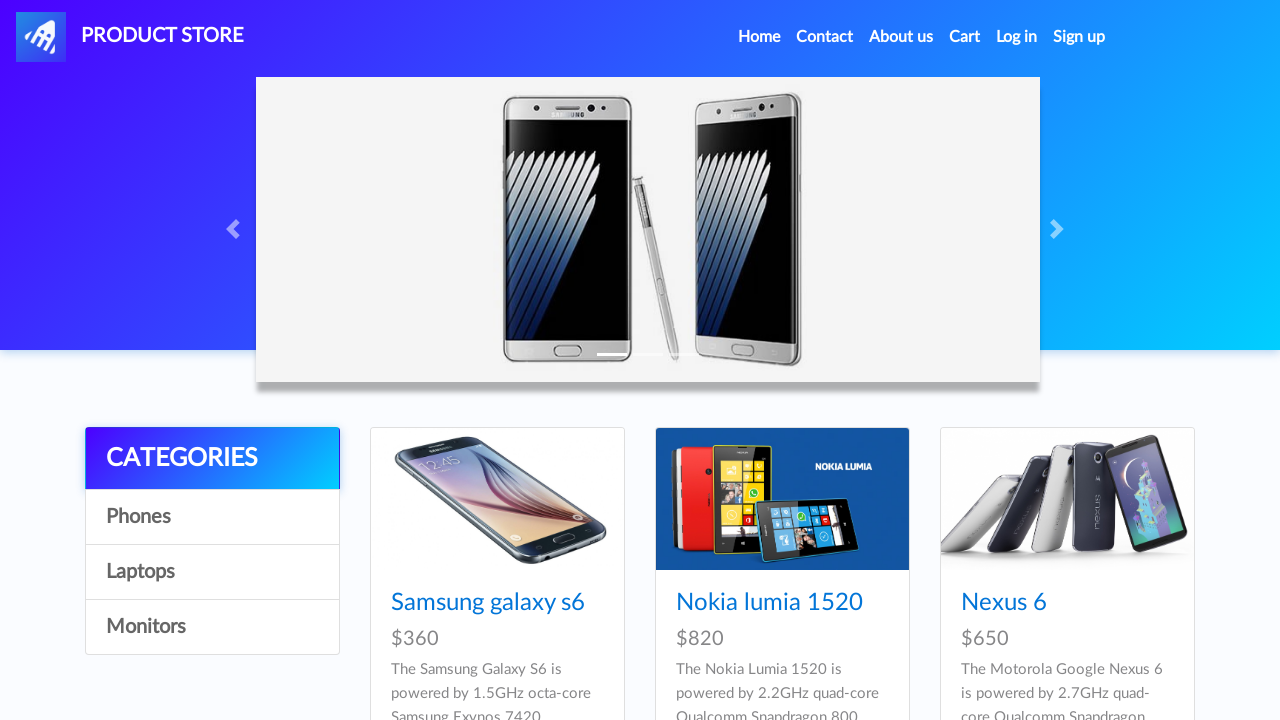

Verified header contains 'PRODUCT'
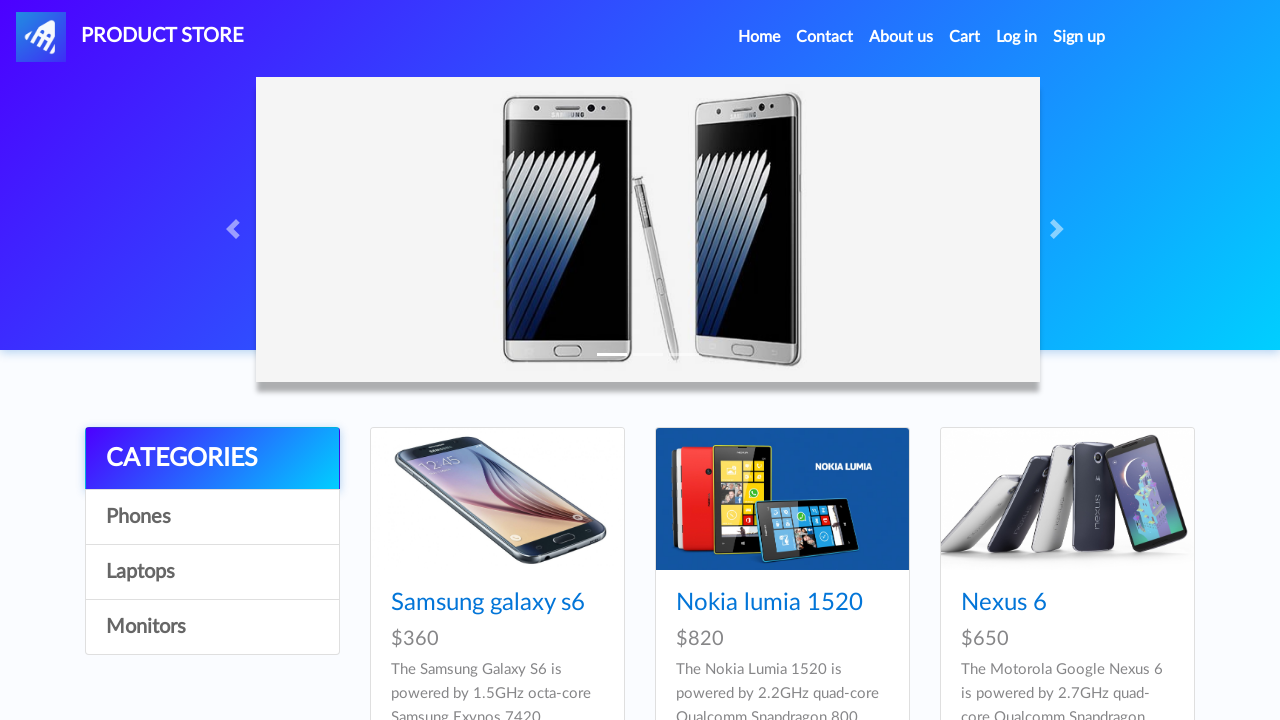

Clicked on Samsung galaxy s6 product link at (488, 603) on internal:role=link[name="Samsung galaxy s6"i]
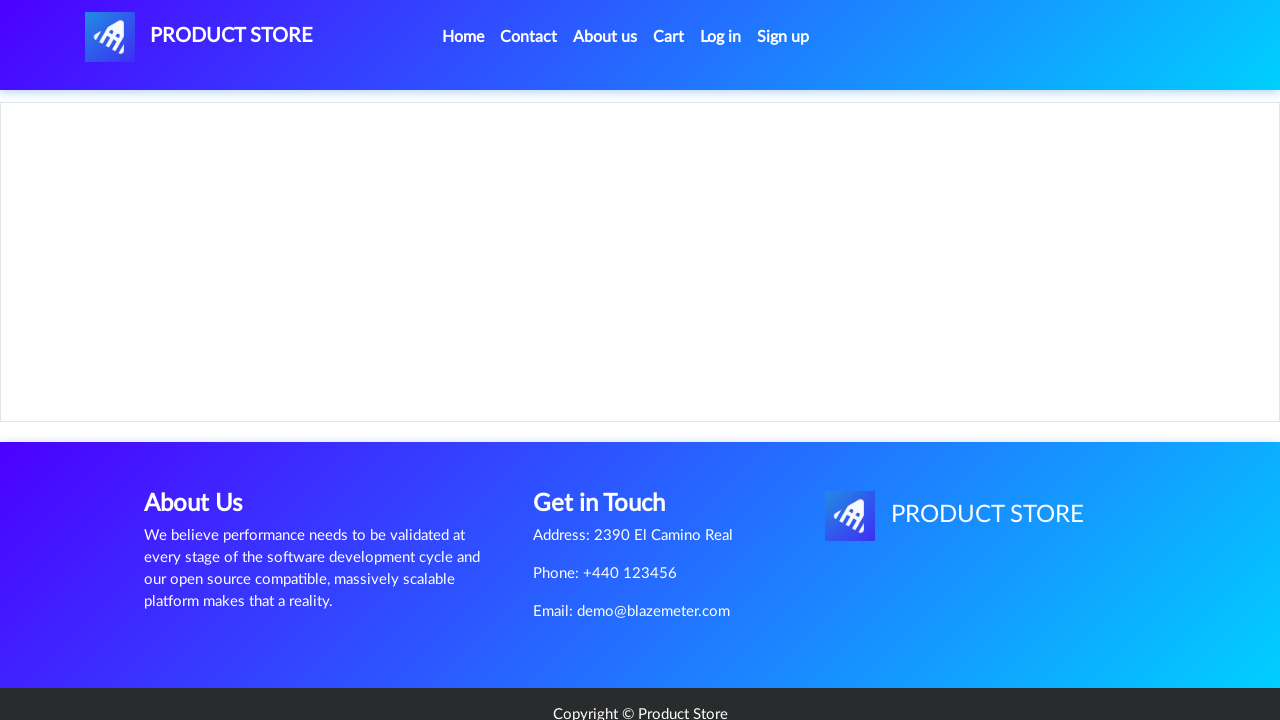

Verified 'Add to cart' button exists with correct text
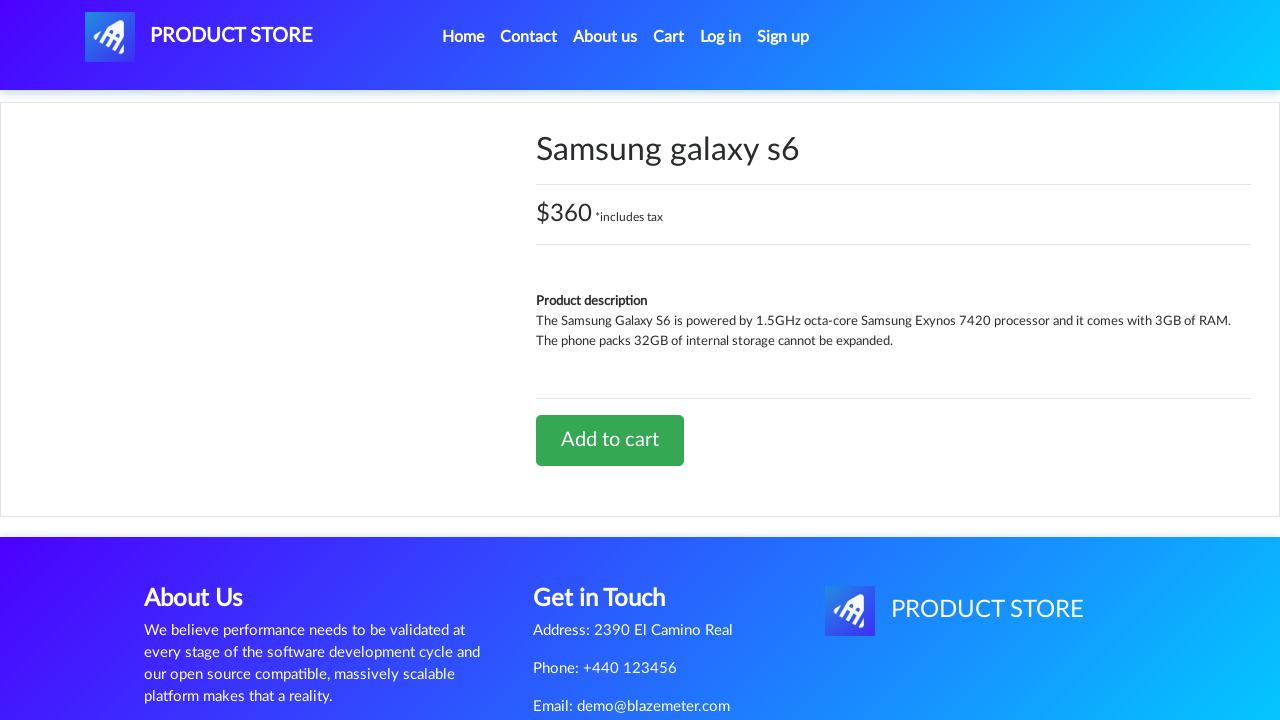

Clicked 'Add to cart' button at (610, 440) on internal:role=link[name="Add to cart"i]
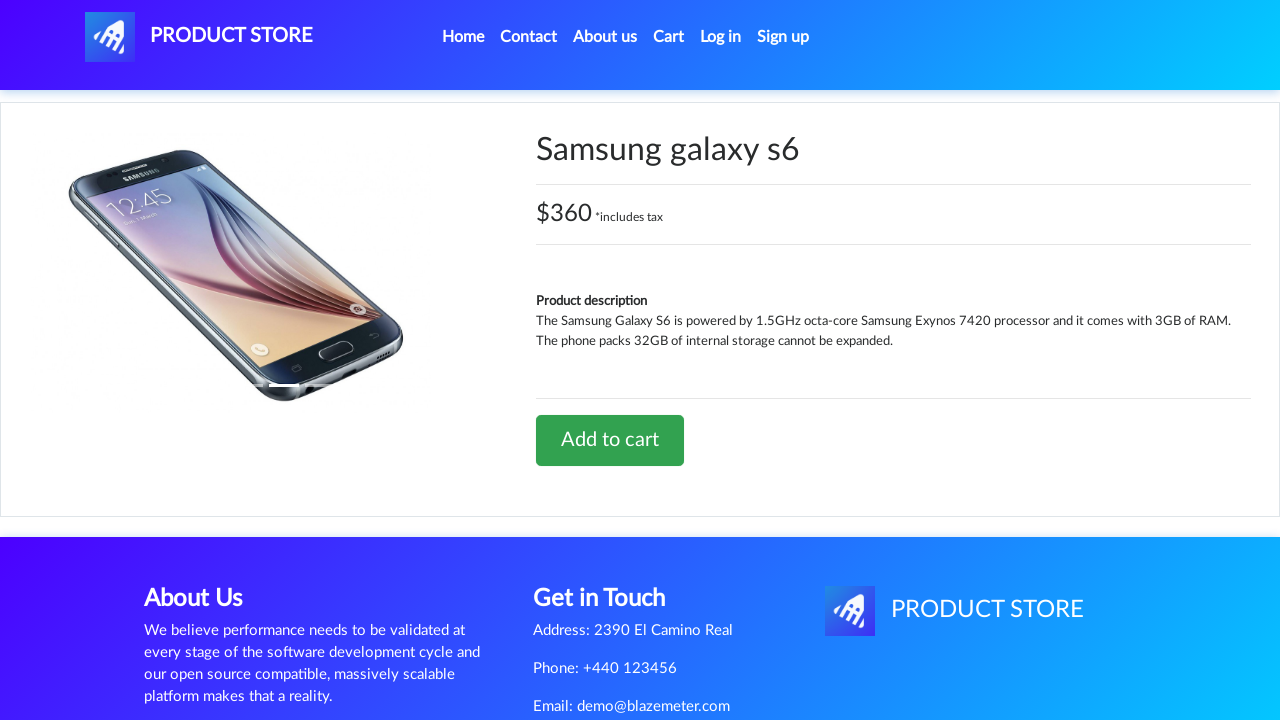

Waited 1 second for alert to appear
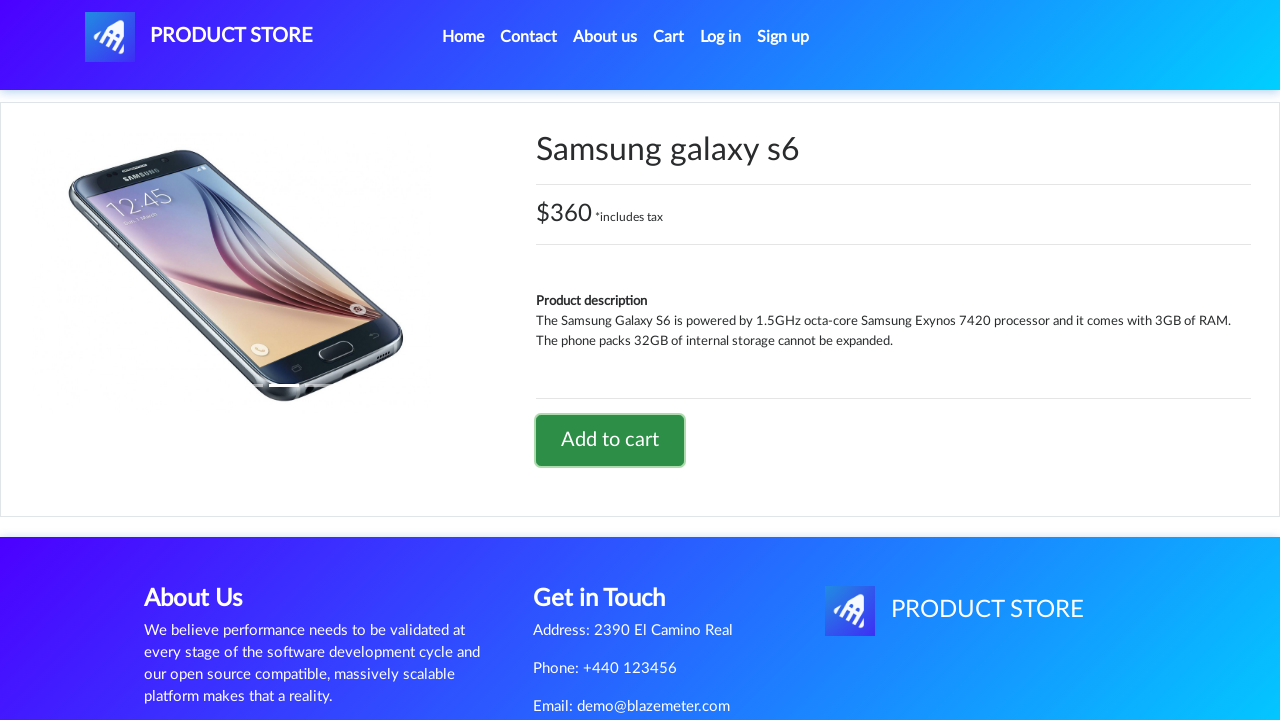

Clicked on Cart menu at (669, 37) on #cartur
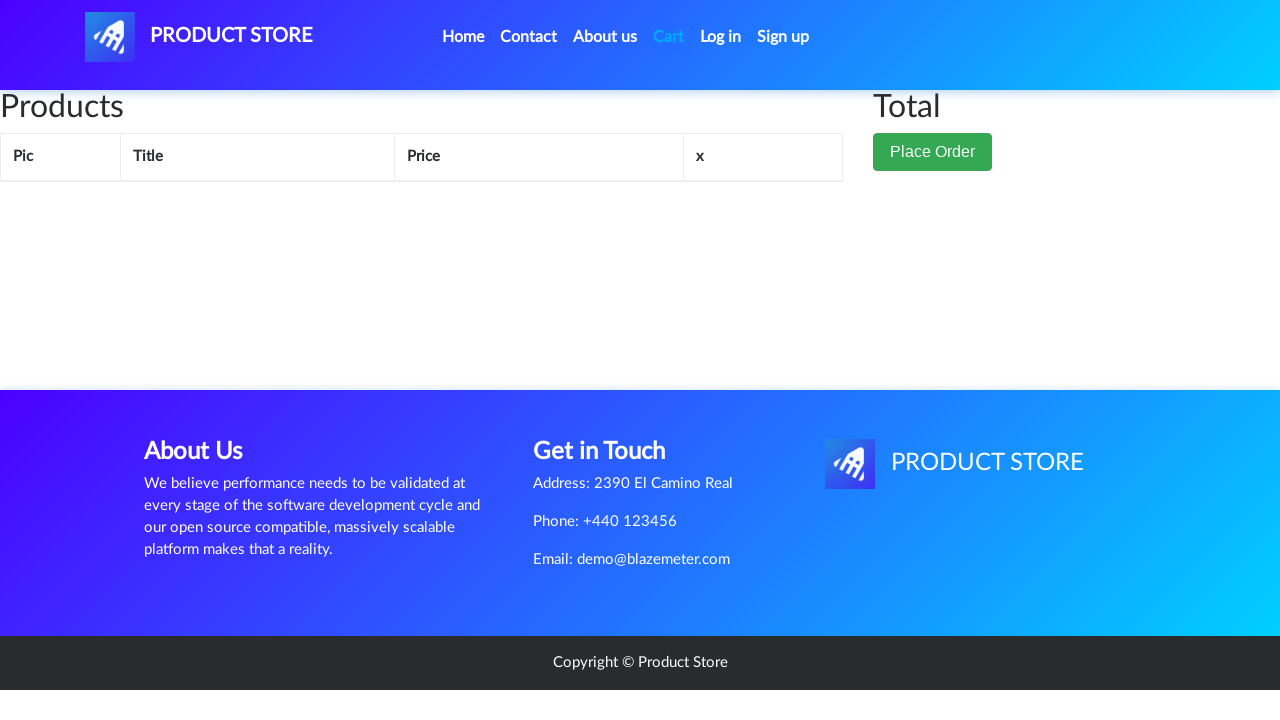

Waited for cart total element to load
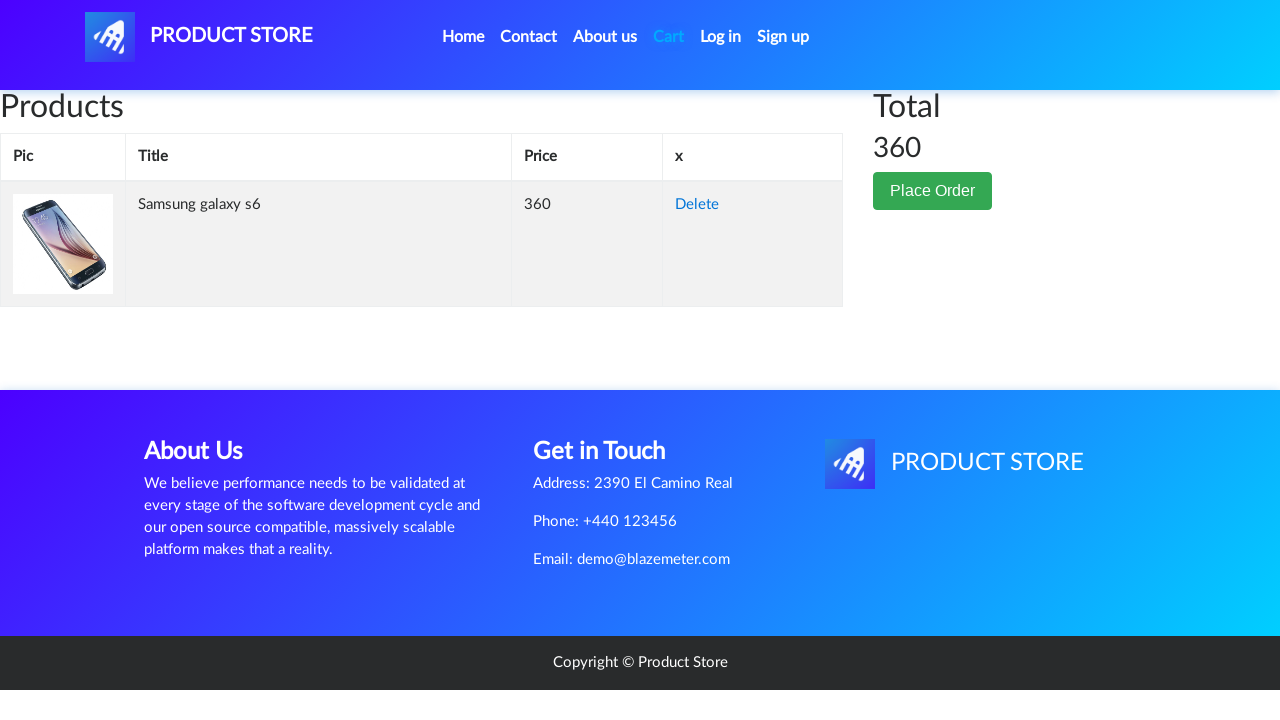

Verified cart total is 360
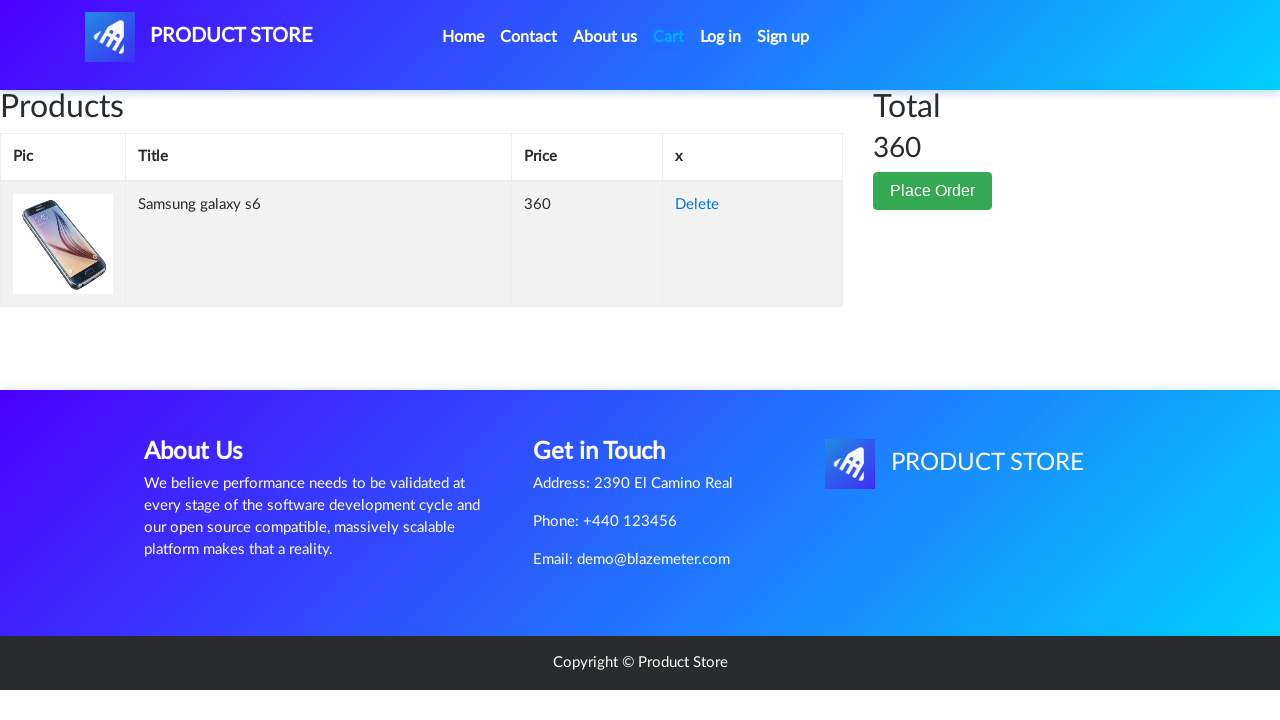

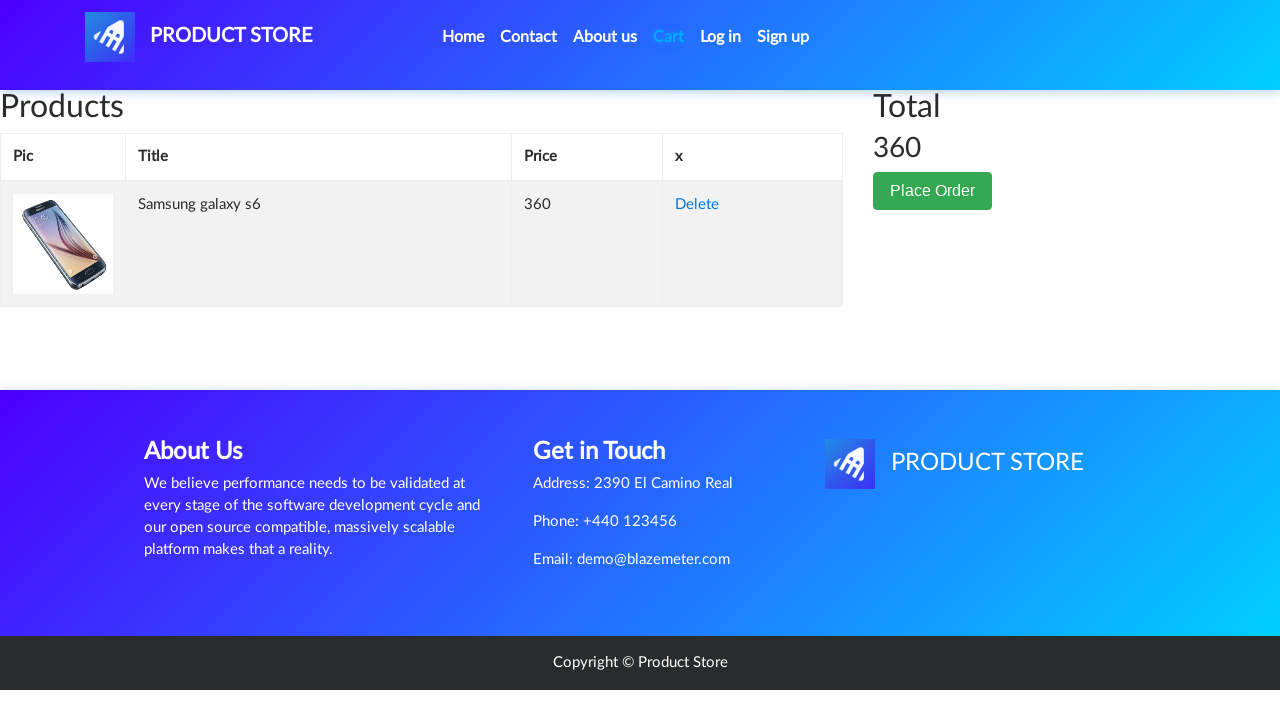